Tests a student registration form by filling in personal details (name, email, gender, phone, date of birth, subjects, hobbies, picture, address, state/city) and verifying the submitted data appears in a confirmation modal.

Starting URL: https://demoqa.com/automation-practice-form

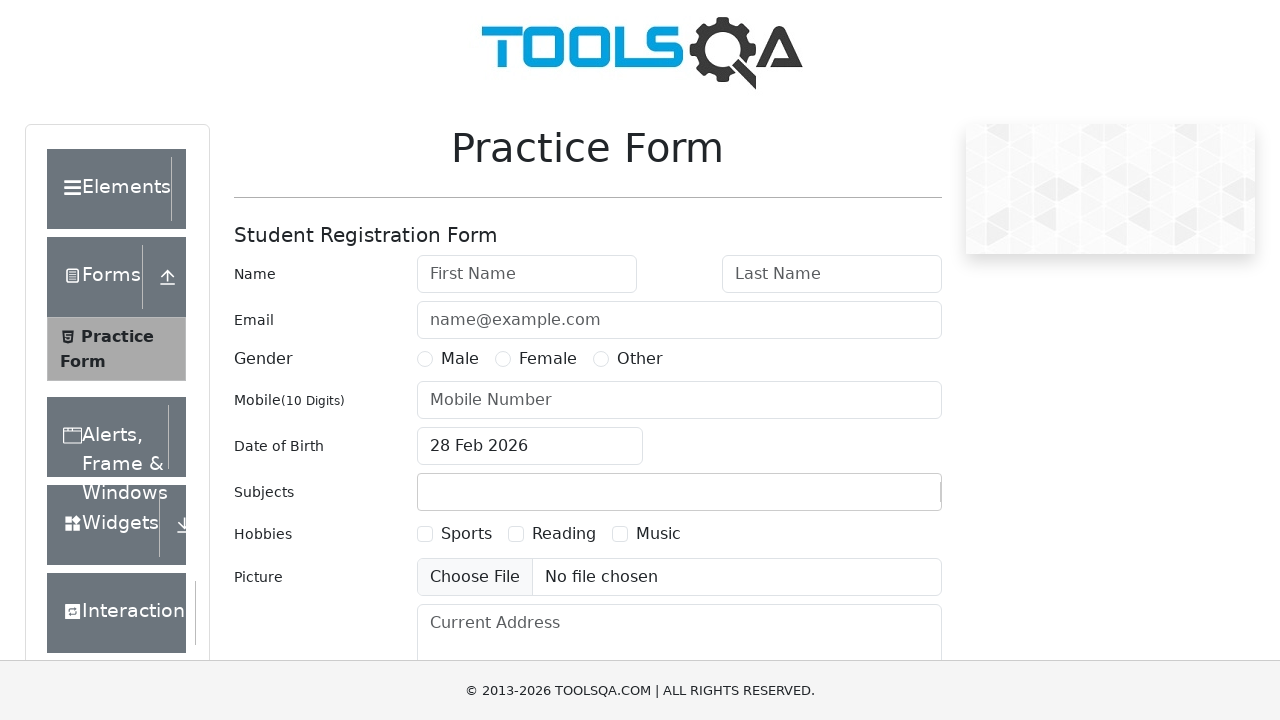

Filled first name field with 'Michael' on #firstName
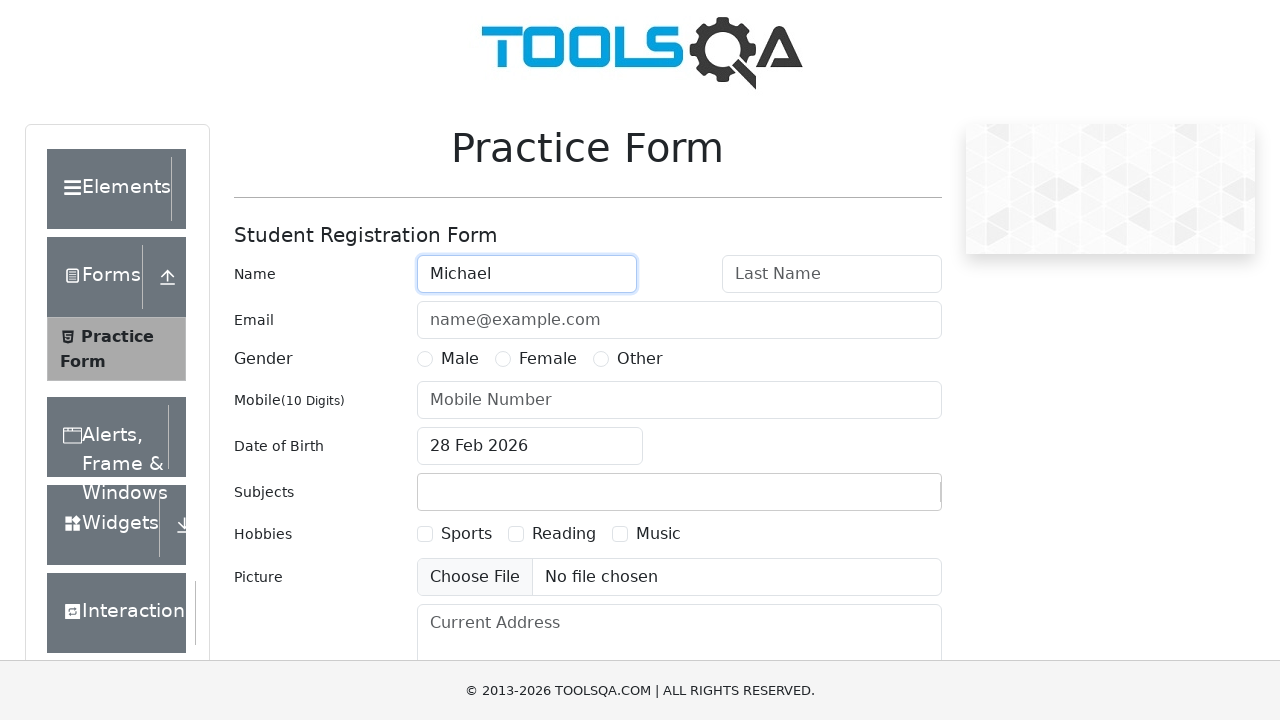

Filled last name field with 'Thompson' on #lastName
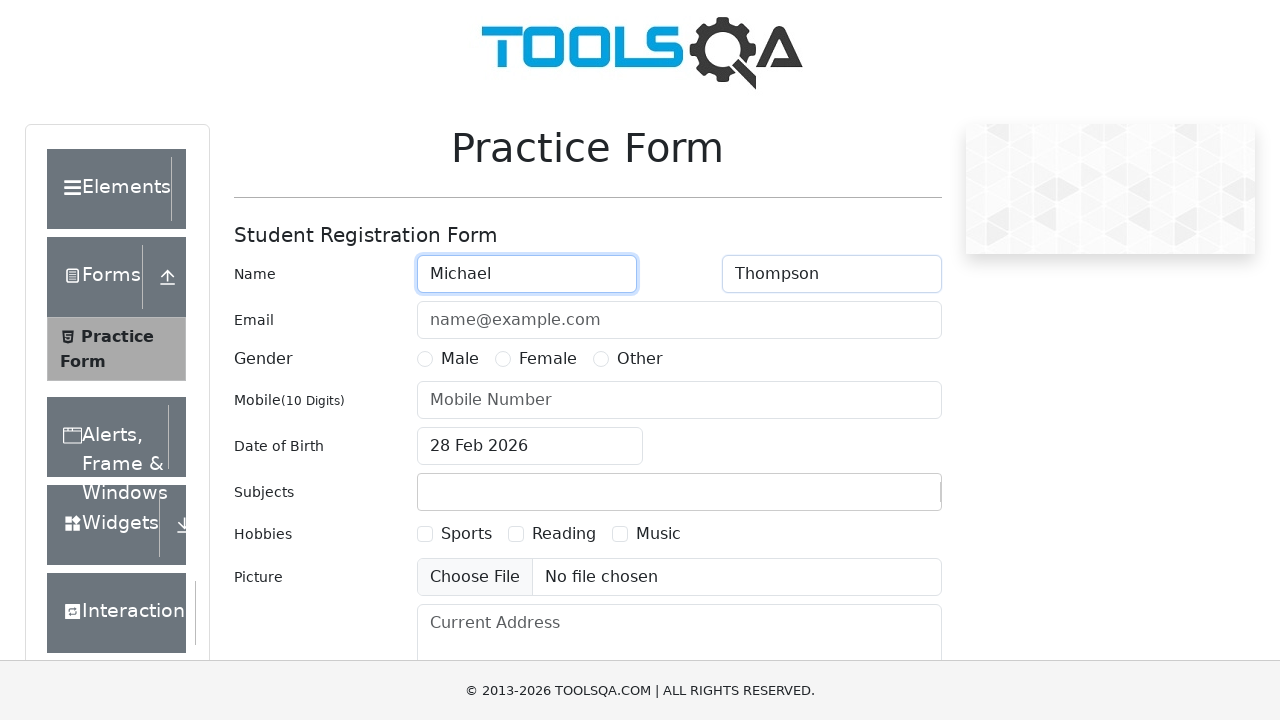

Filled email field with 'michael.thompson@testmail.com' on #userEmail
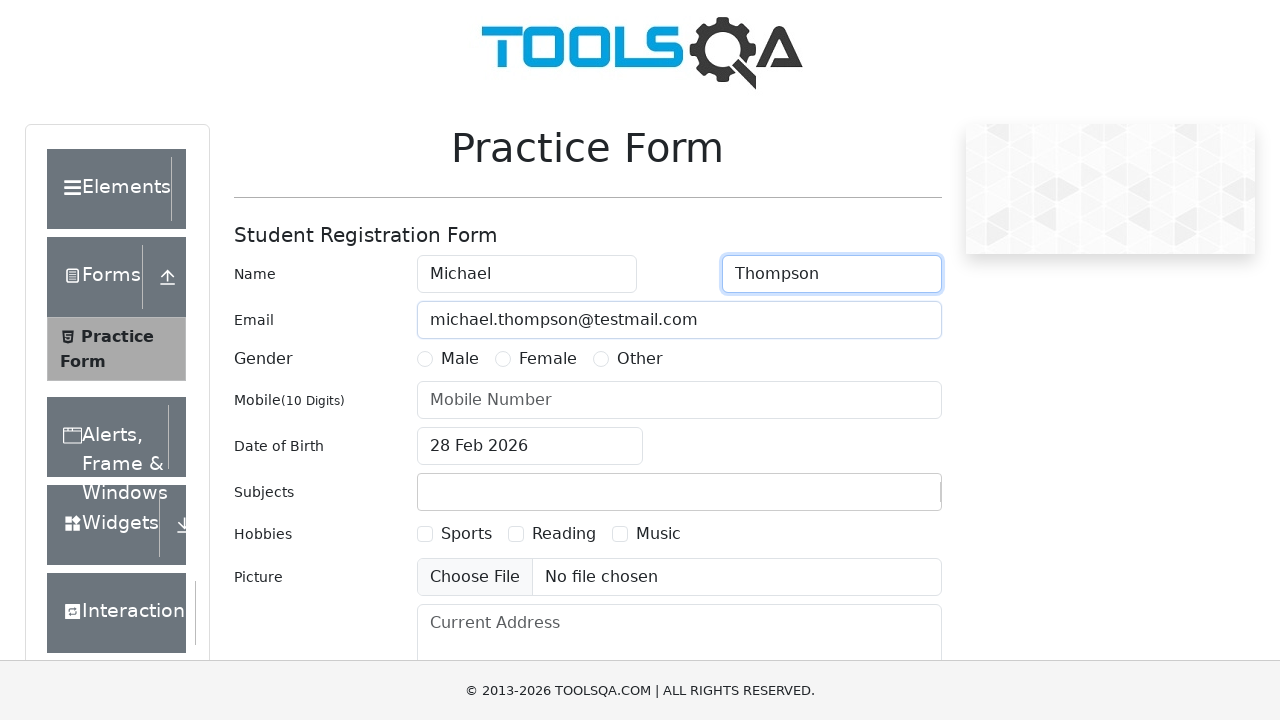

Selected gender 'Male' at (460, 359) on label[for='gender-radio-1']
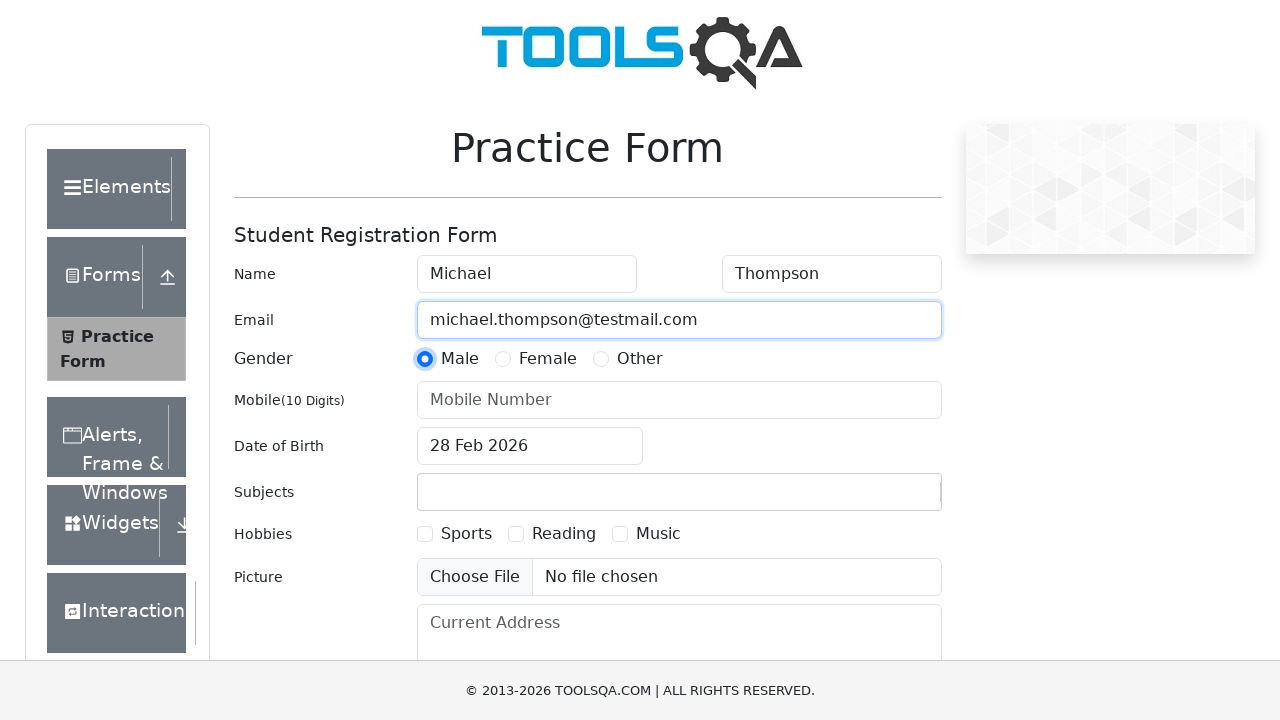

Filled phone number field with '7845123690' on #userNumber
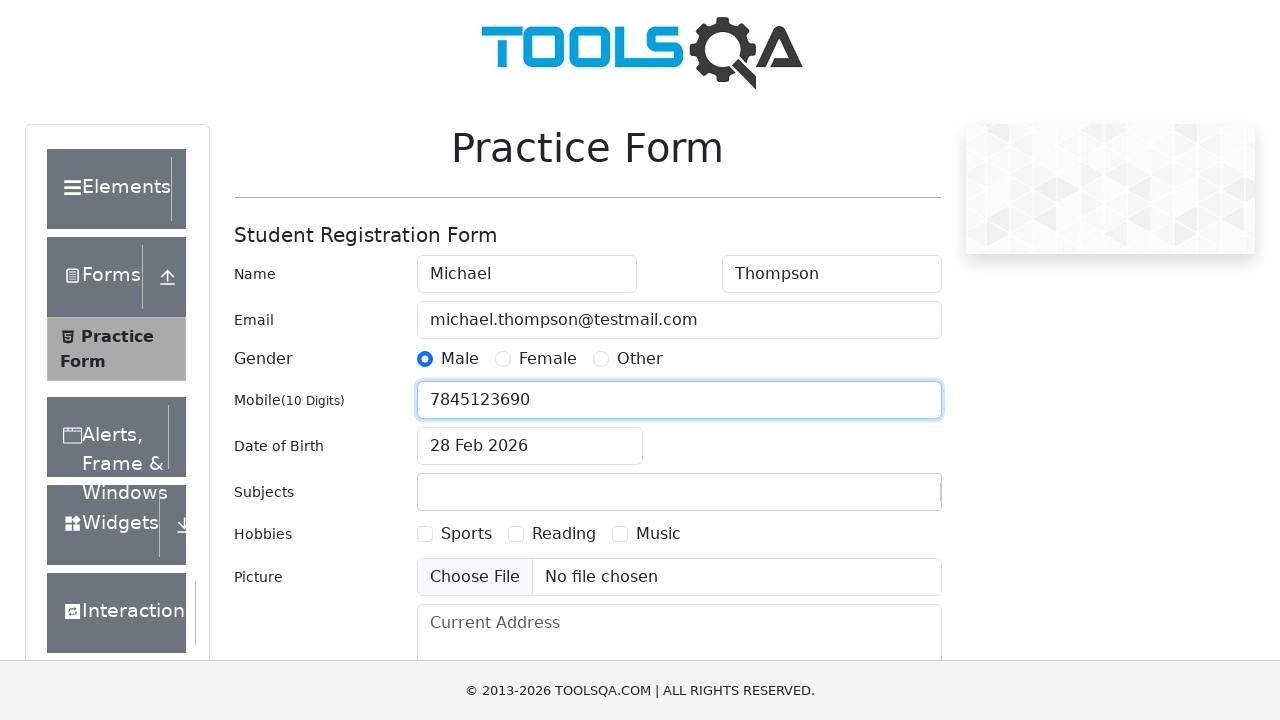

Clicked date of birth input field at (530, 446) on #dateOfBirthInput
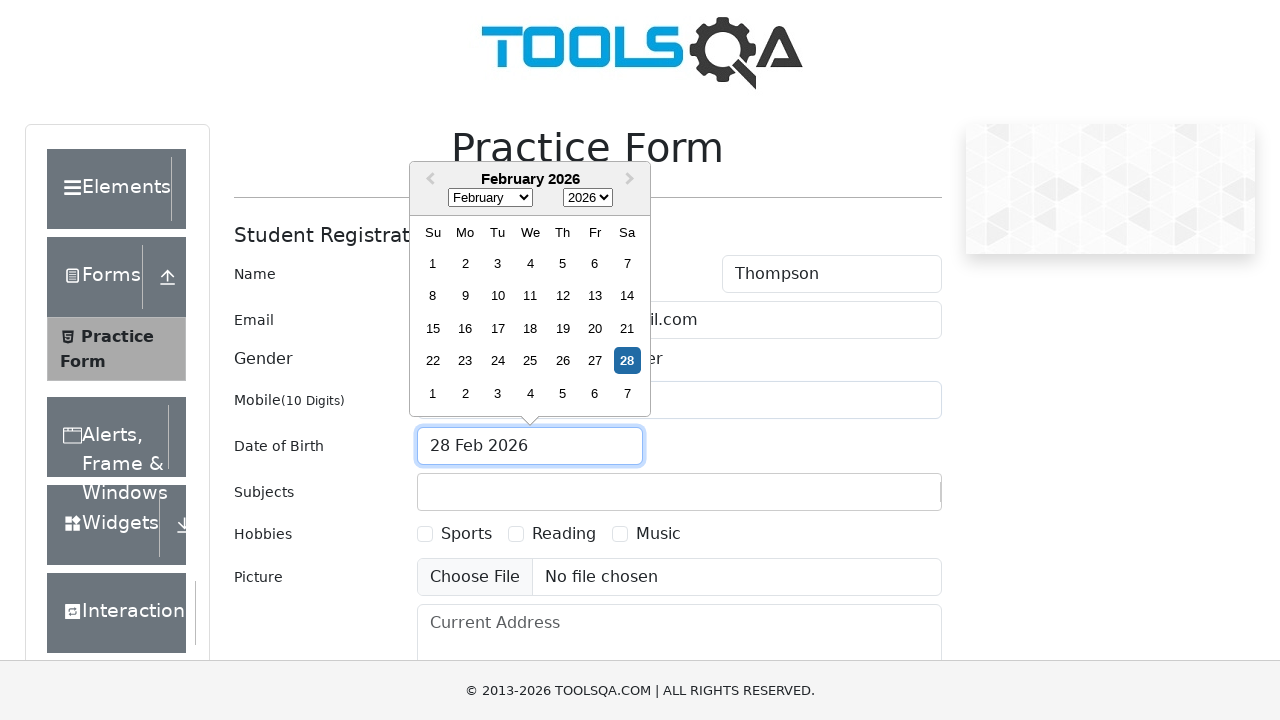

Selected month 'March' from date picker on .react-datepicker__month-select
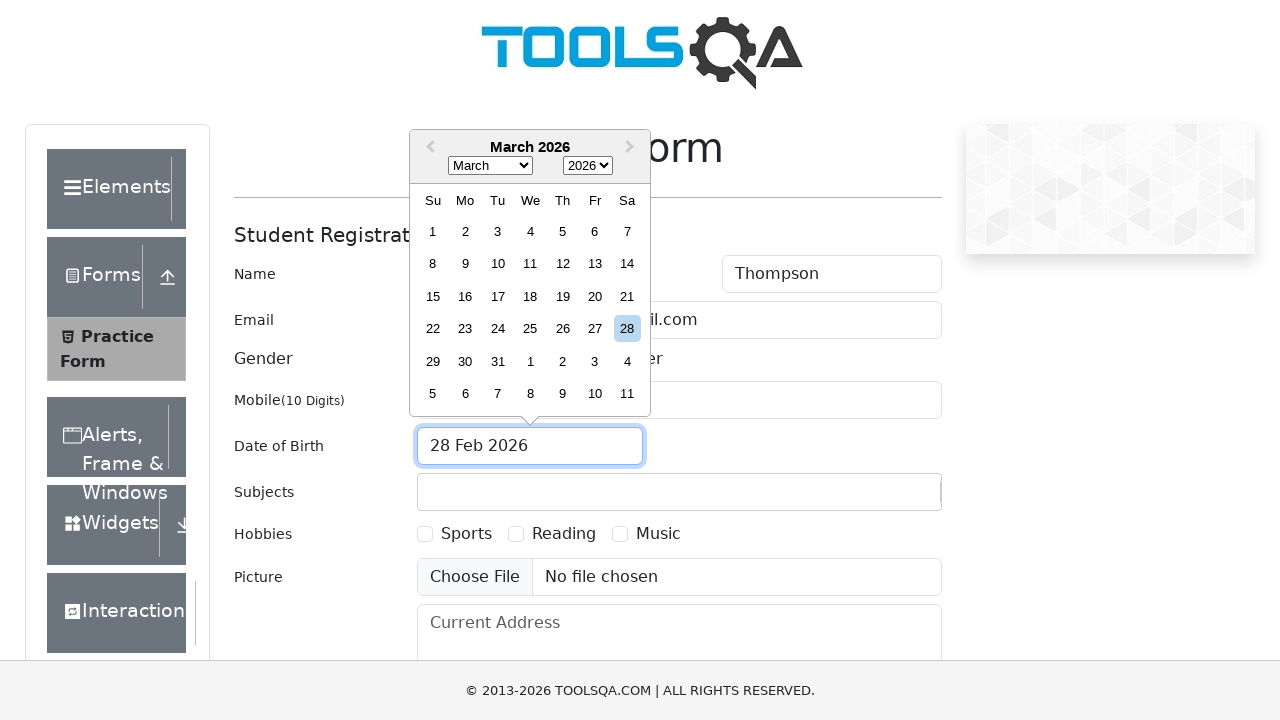

Selected year '1992' from date picker on .react-datepicker__year-select
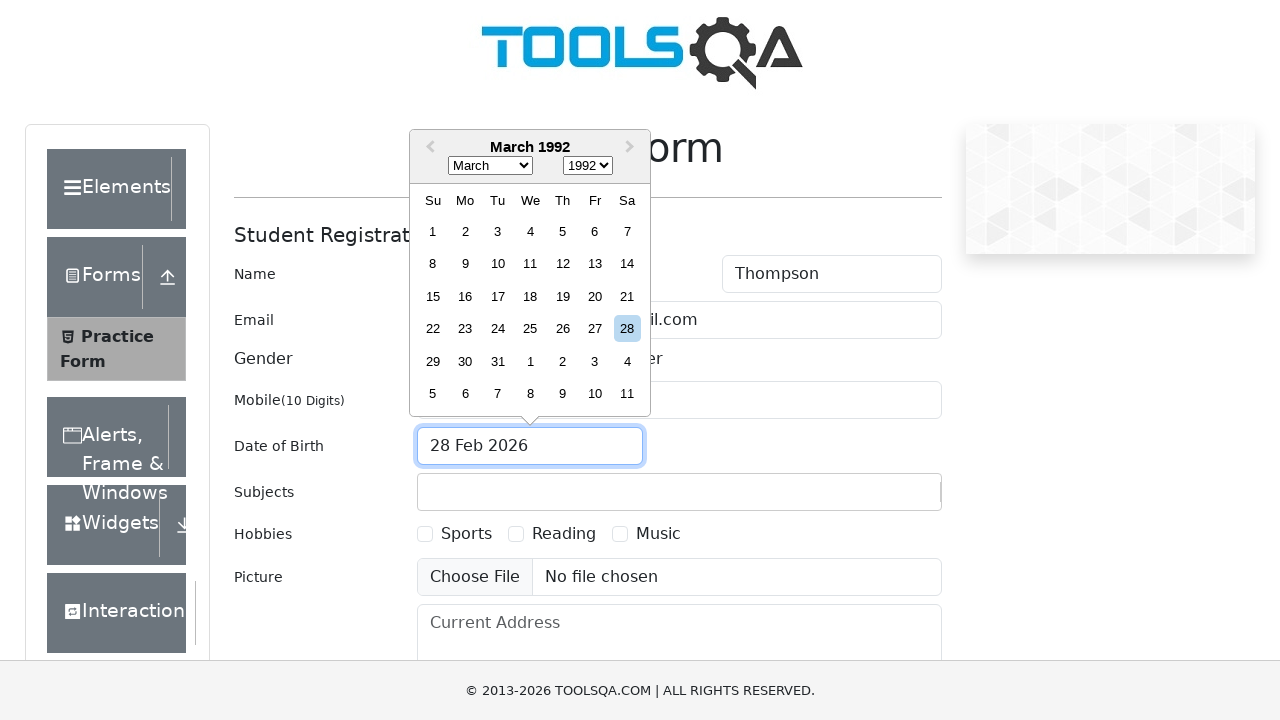

Selected day '15' from date picker (Date: 15 March 1992) at (433, 296) on .react-datepicker__day--015:not(.react-datepicker__day--outside-month)
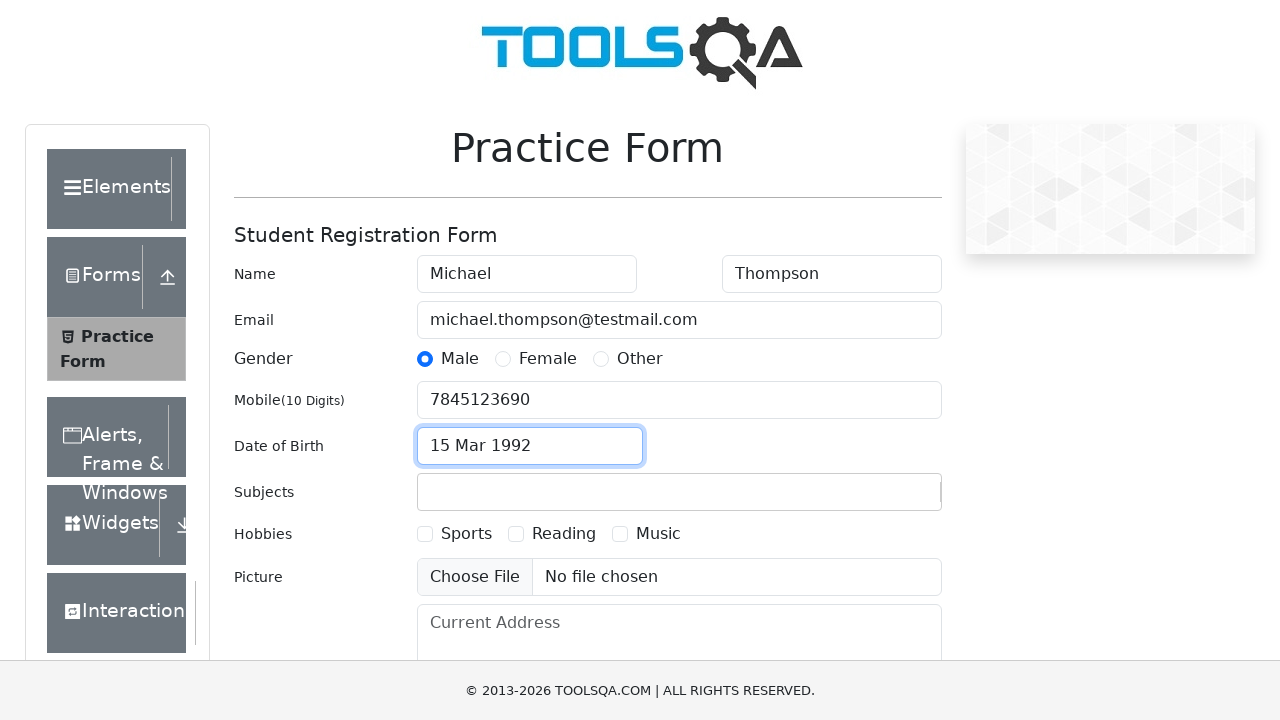

Filled subject field with 'Computer Science' on #subjectsInput
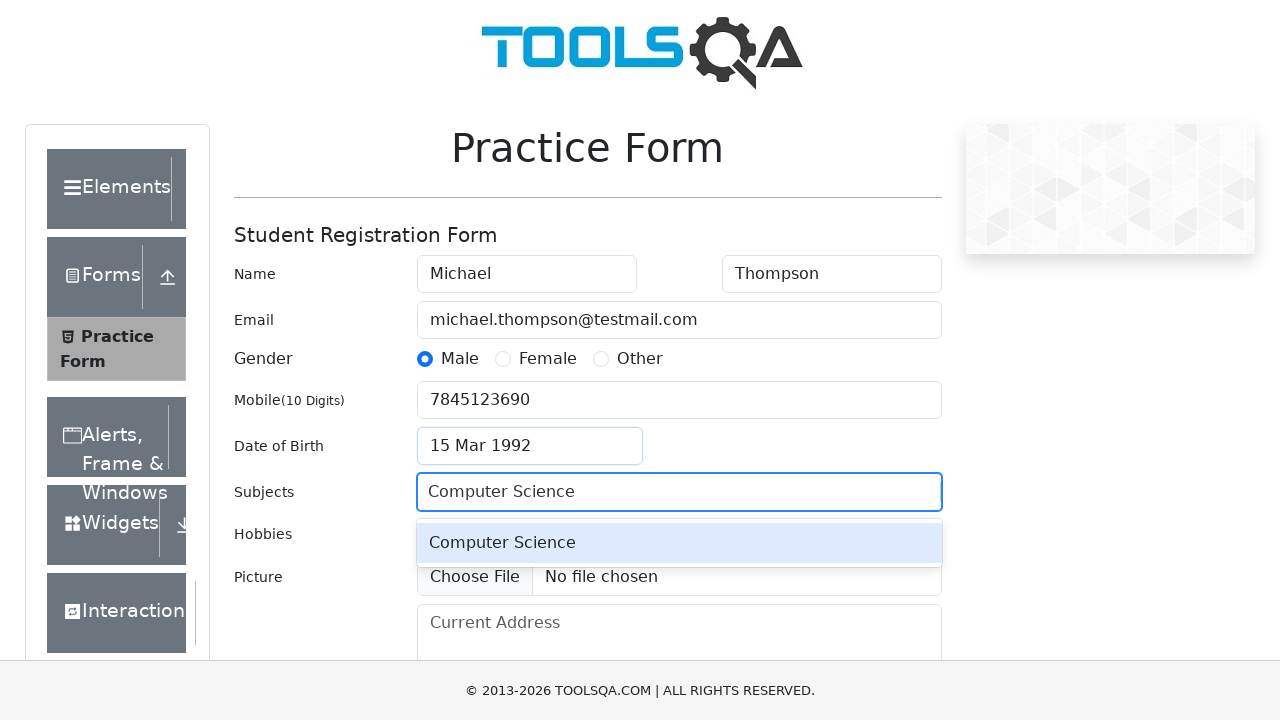

Pressed Enter to confirm subject selection
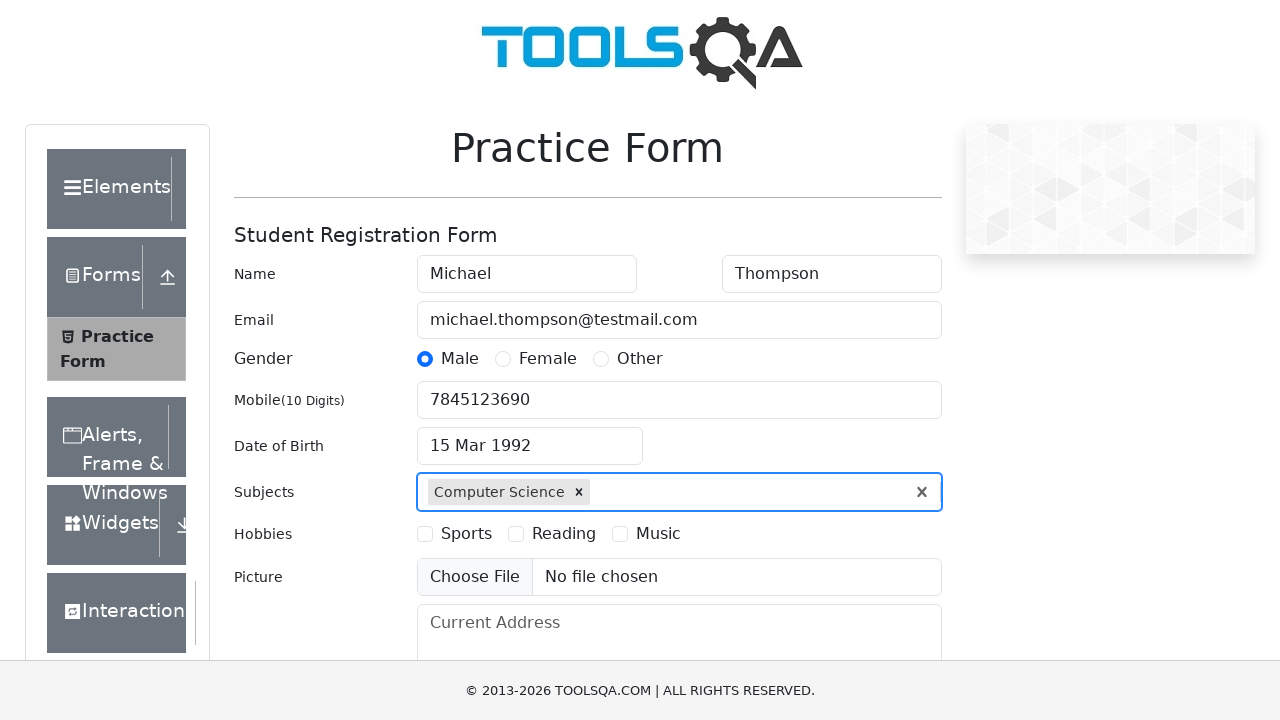

Selected hobby 'Sports' at (466, 534) on label[for='hobbies-checkbox-1']
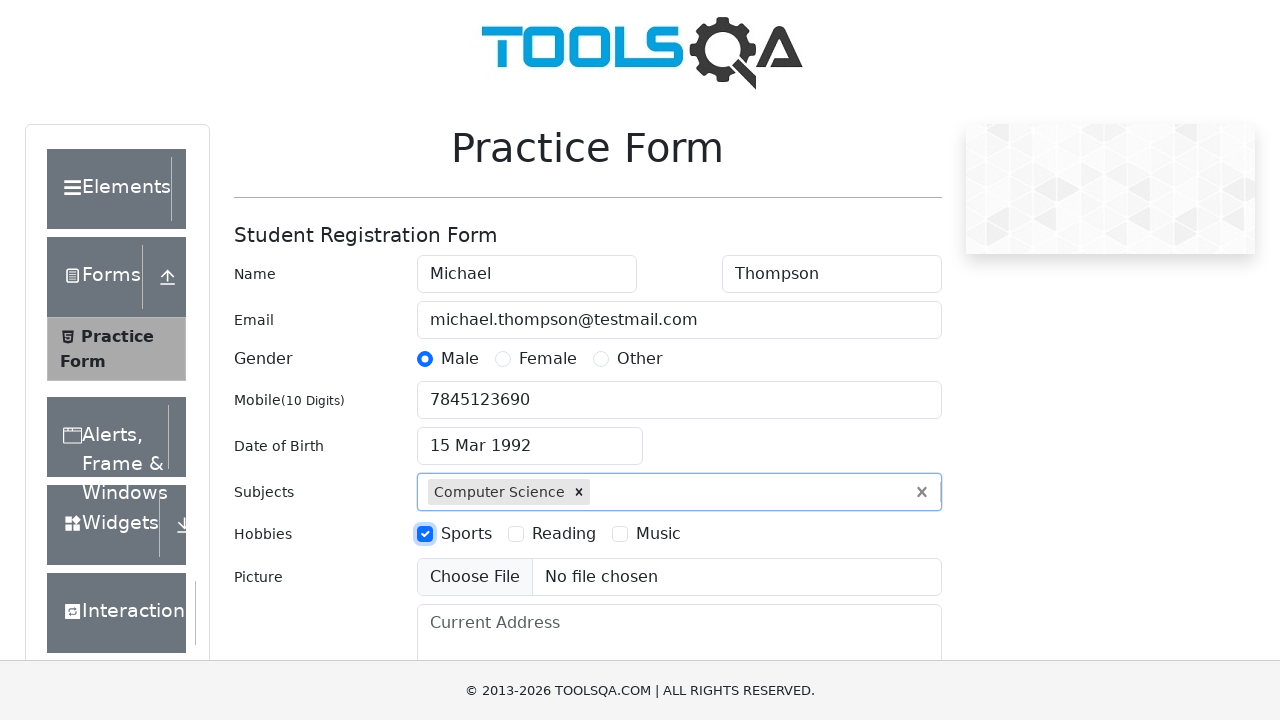

Filled current address field with '742 Evergreen Terrace, Springfield' on #currentAddress
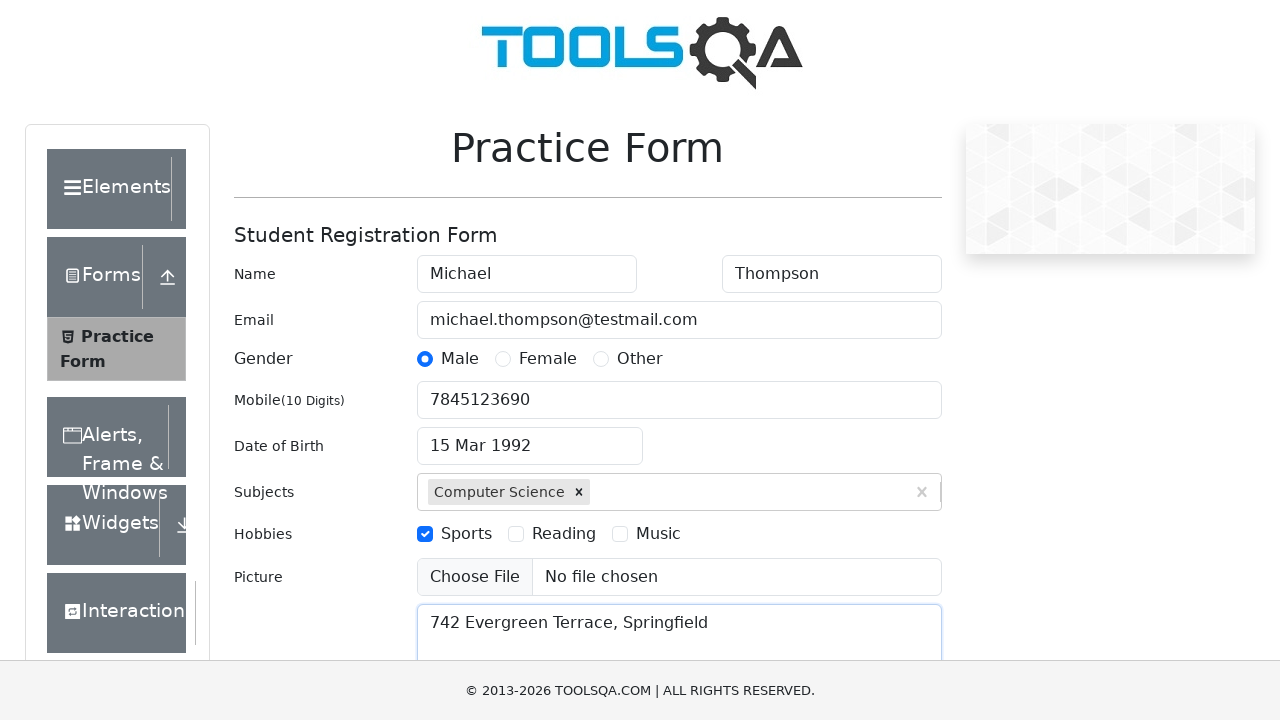

Clicked state dropdown at (527, 437) on #state
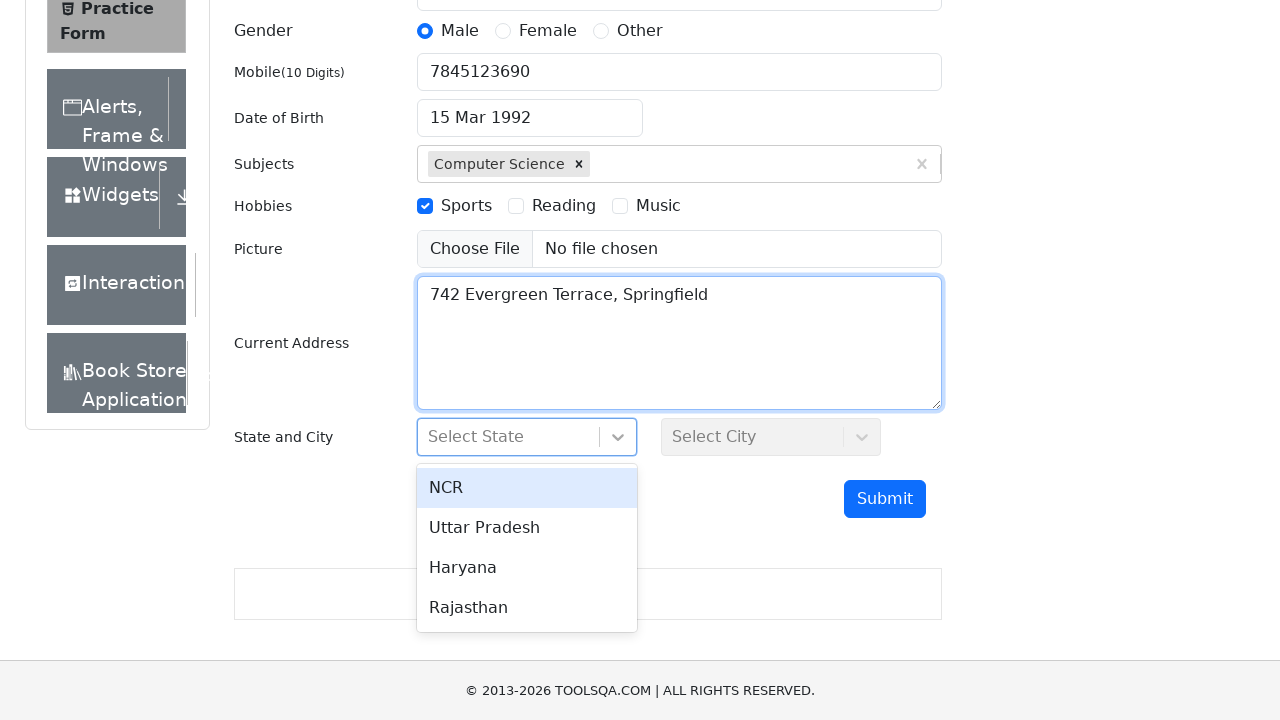

Selected state 'NCR' at (527, 488) on div[id^='react-select'][id$='-option-0']
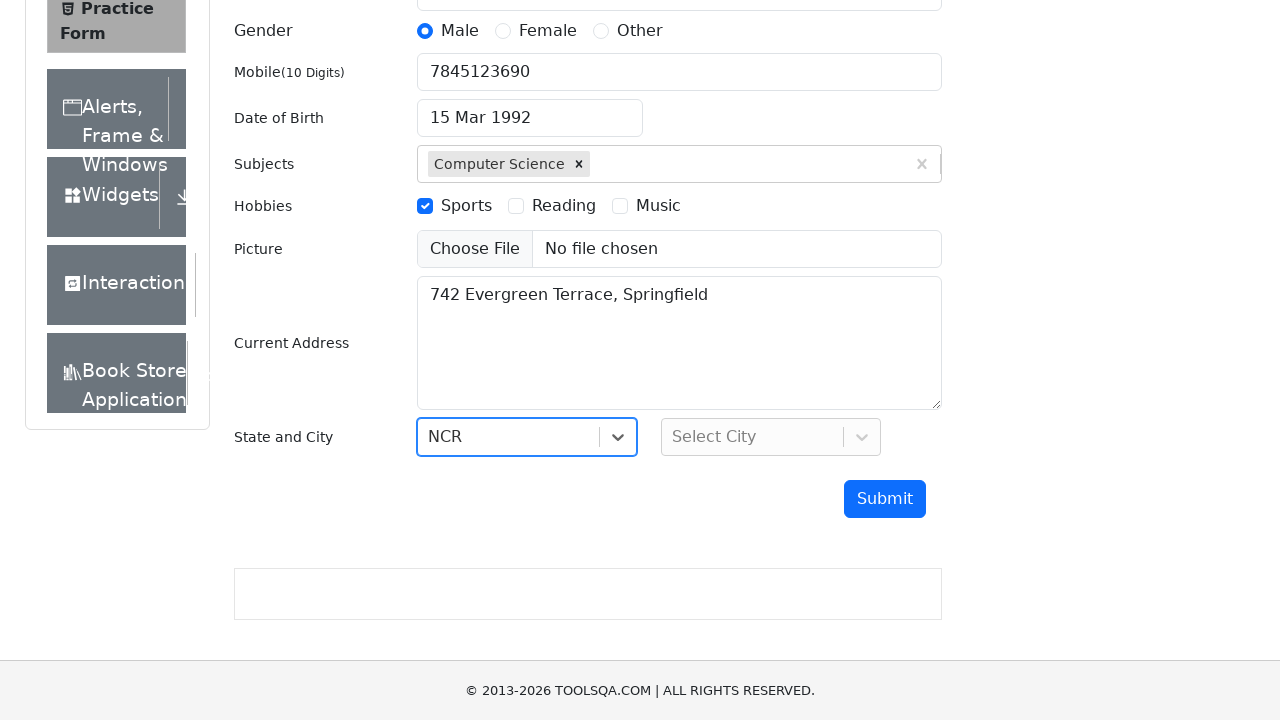

Clicked city dropdown at (771, 437) on #city
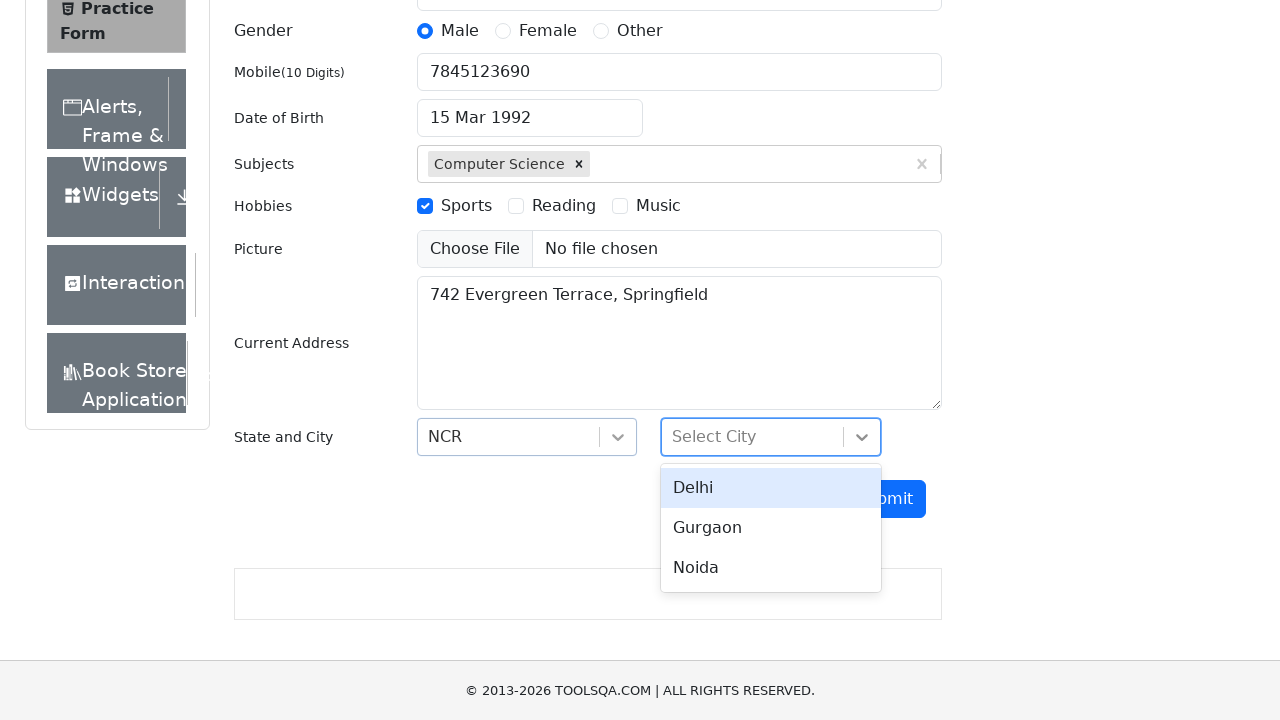

Selected city 'Delhi' at (771, 488) on div[id^='react-select'][id$='-option-0']
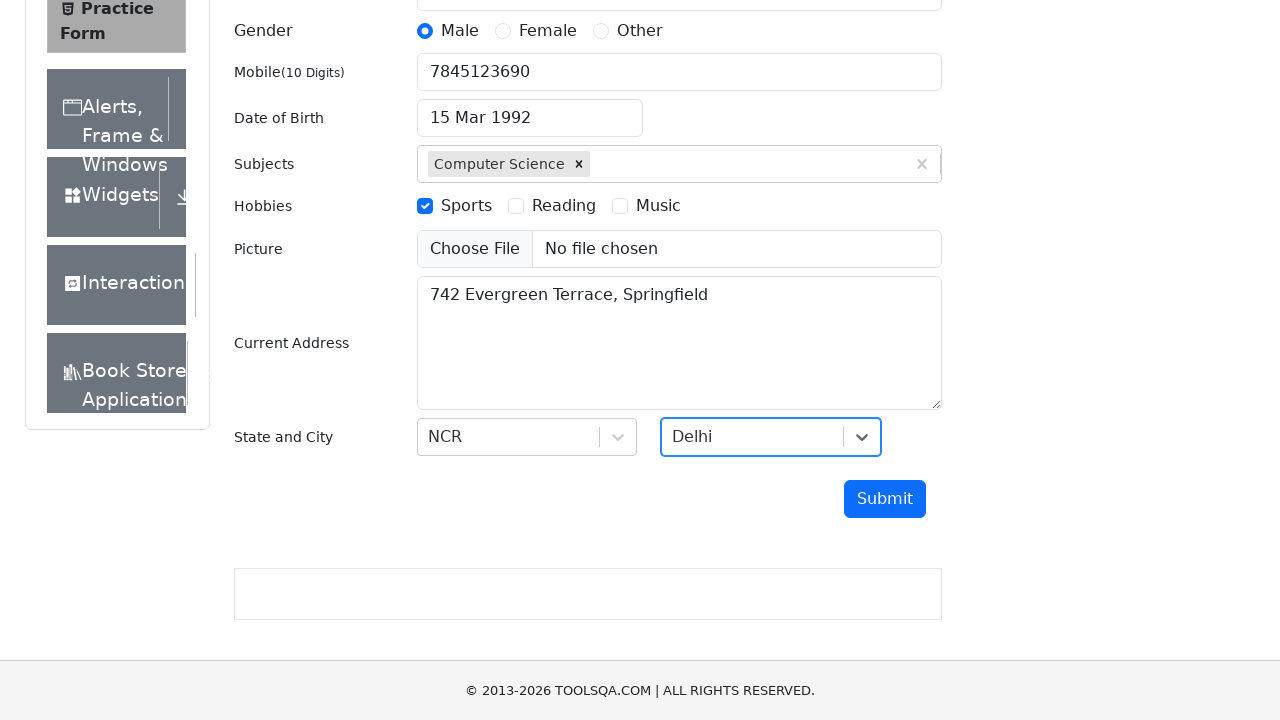

Clicked submit button to submit the registration form at (885, 499) on #submit
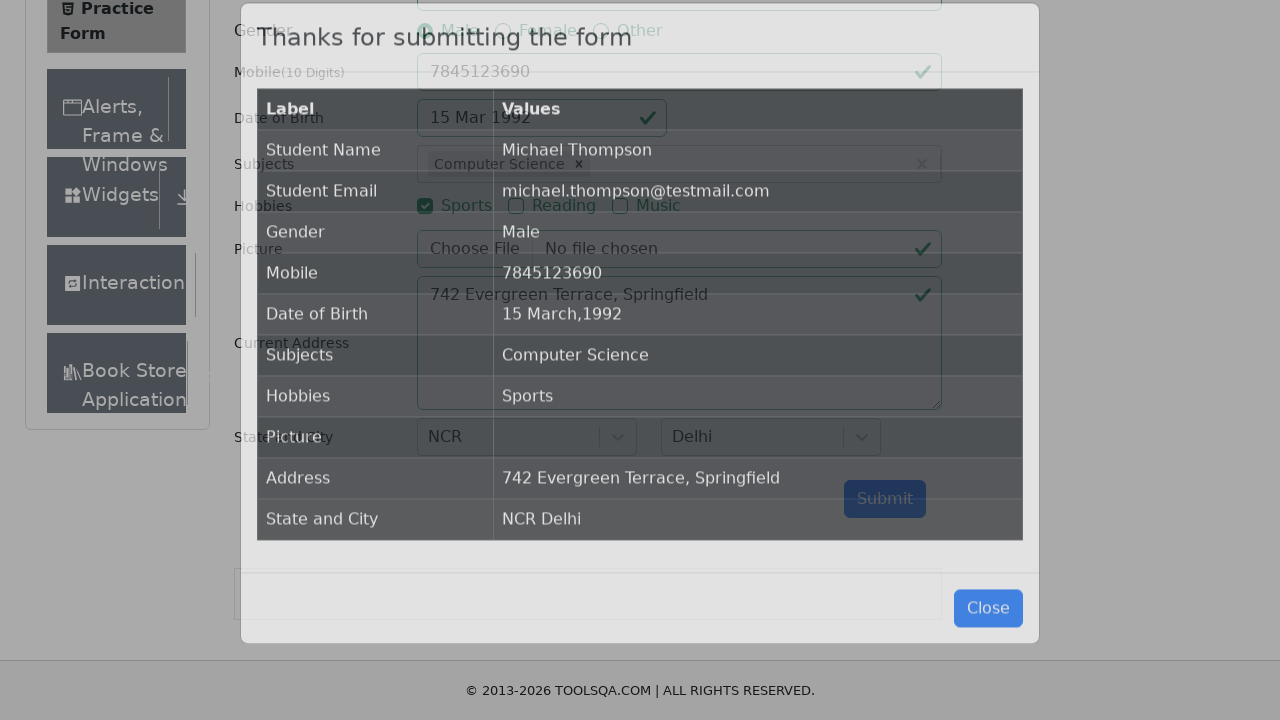

Confirmation modal appeared with submitted data
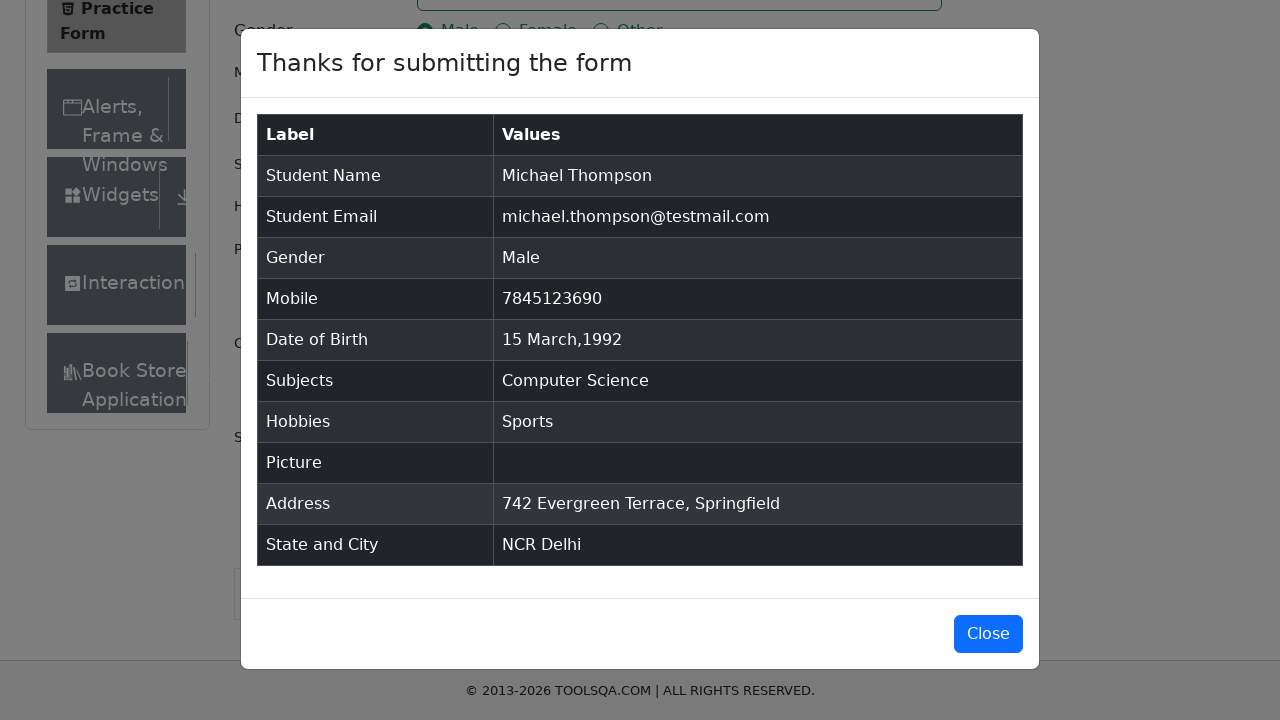

Verified submitted data is displayed in the modal table
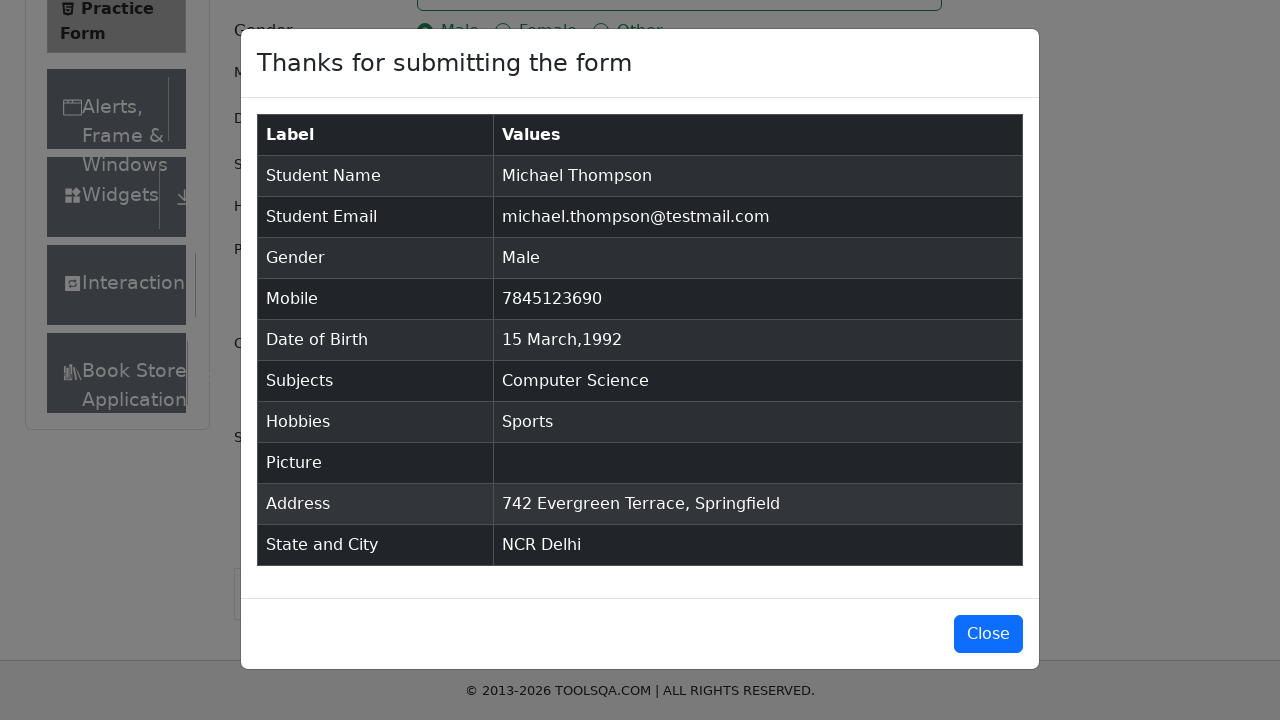

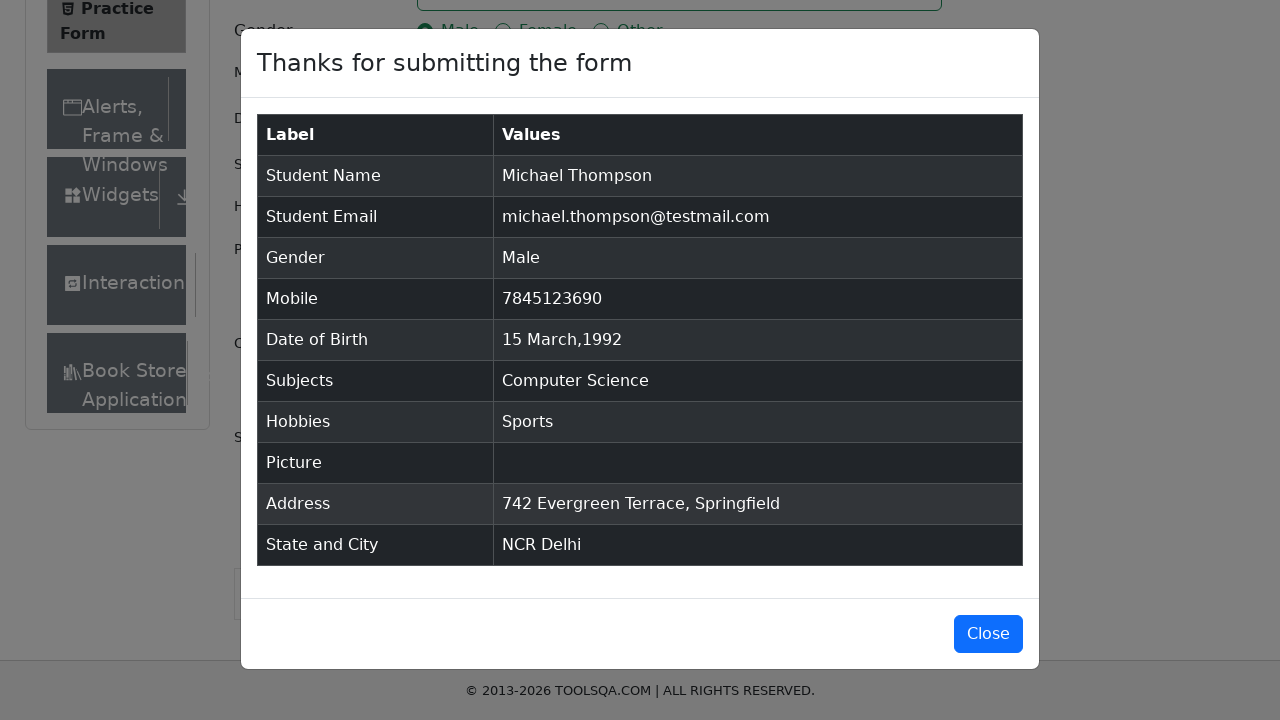